Opens the Automation Testing website and maximizes the browser window

Starting URL: https://www.automationtesting.co.uk

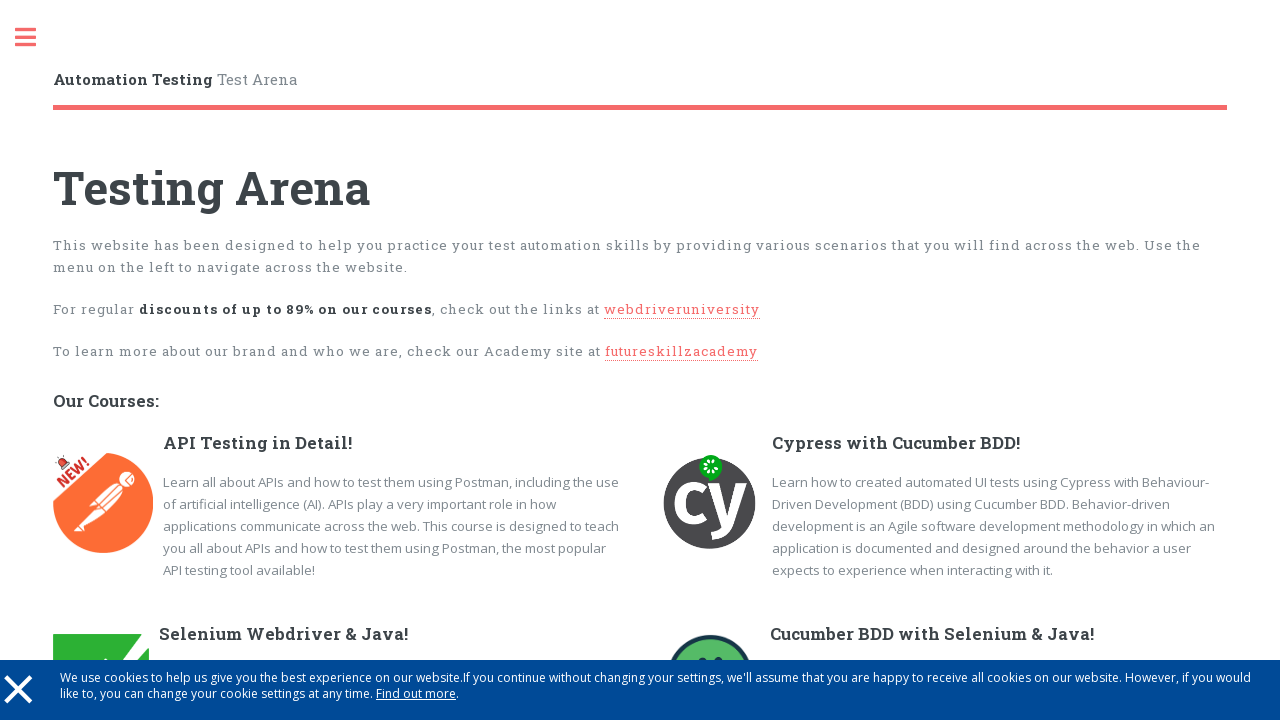

Set viewport to 1920x1080 to maximize browser window
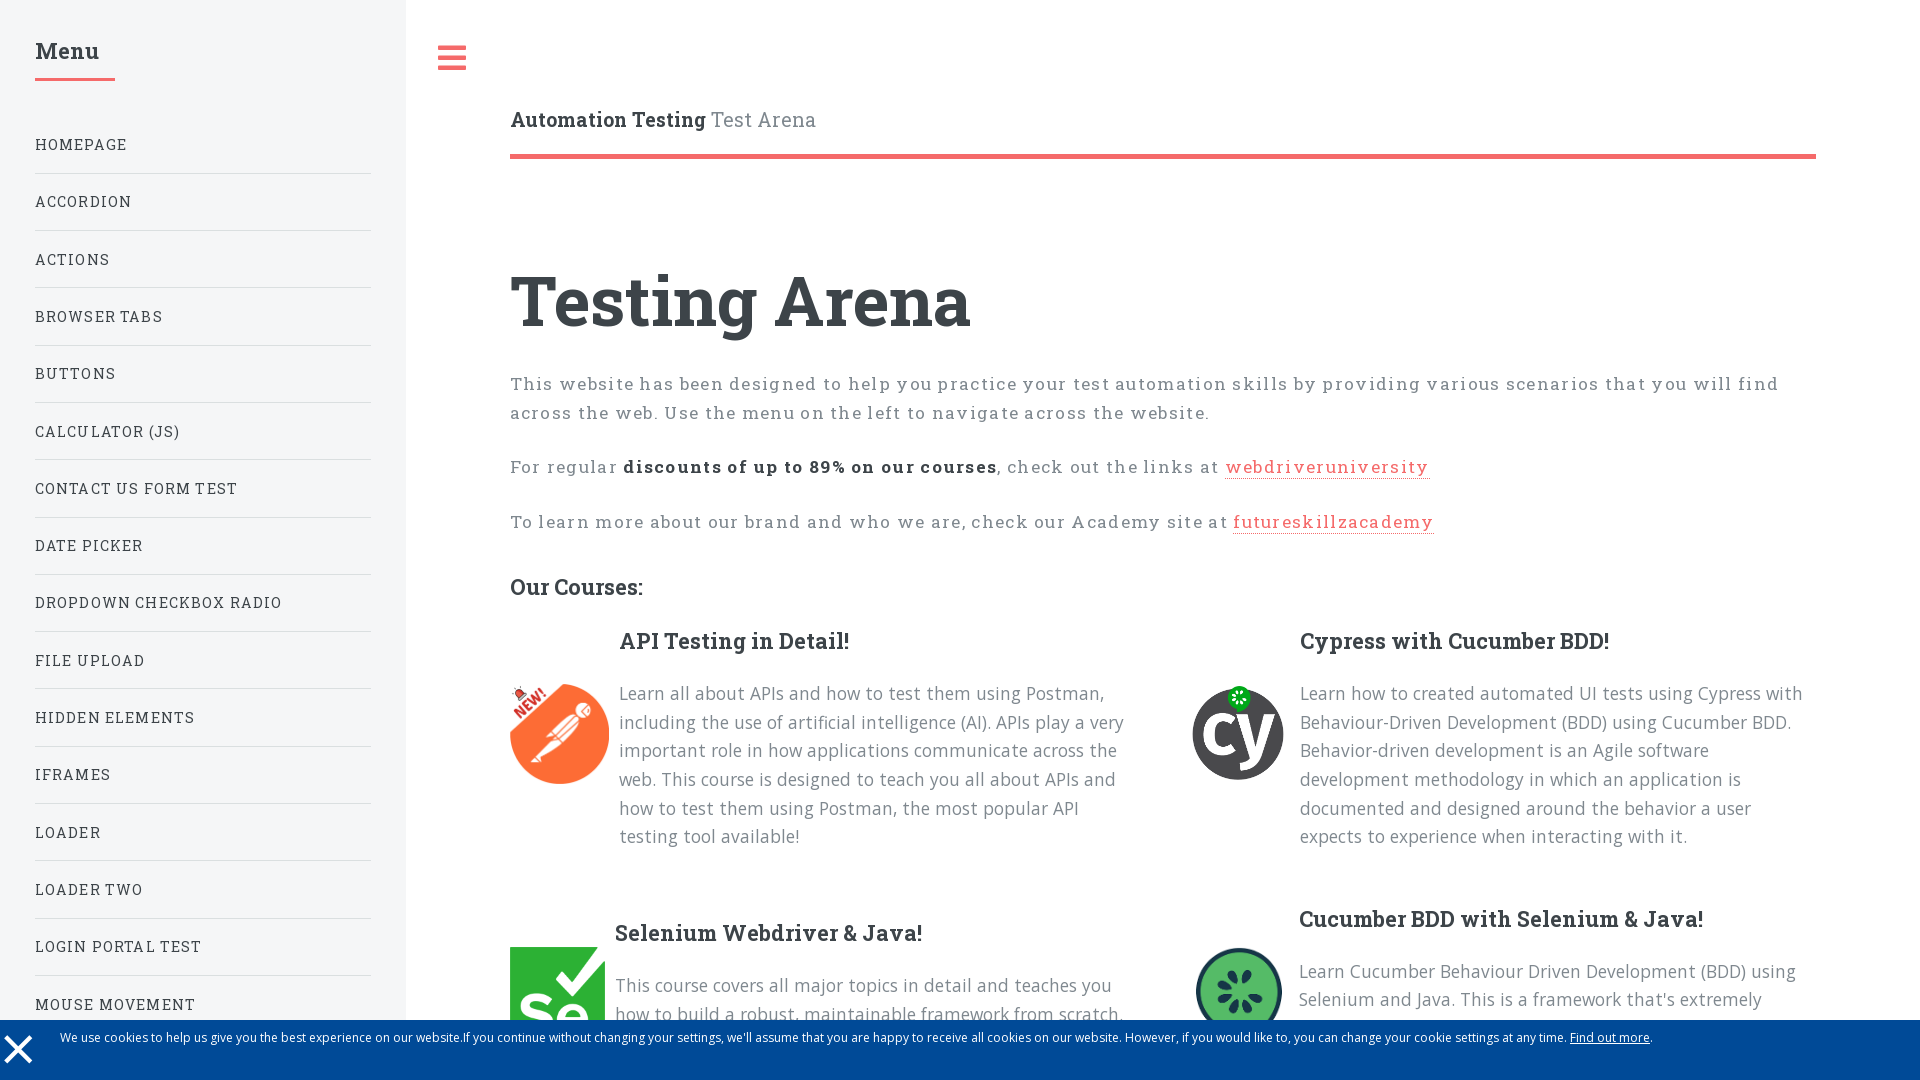

Automation Testing website loaded (domcontentloaded)
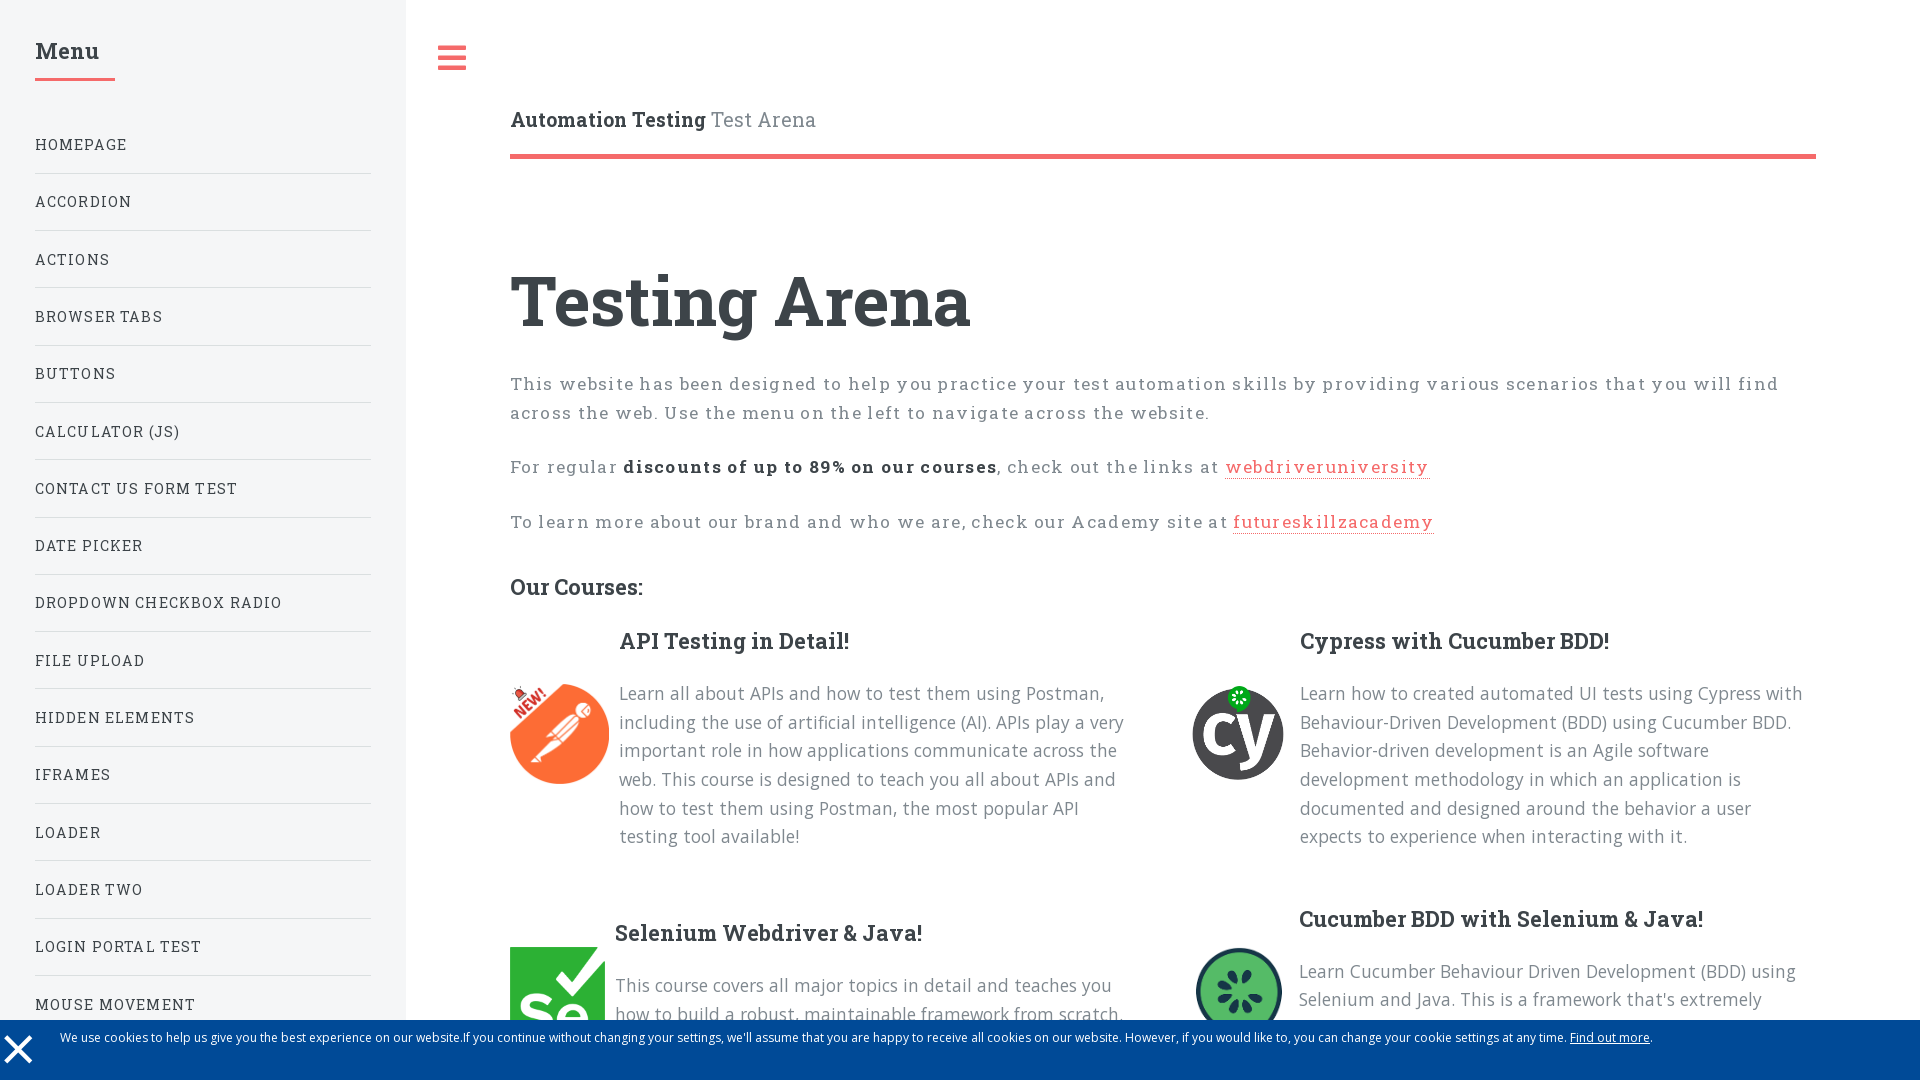

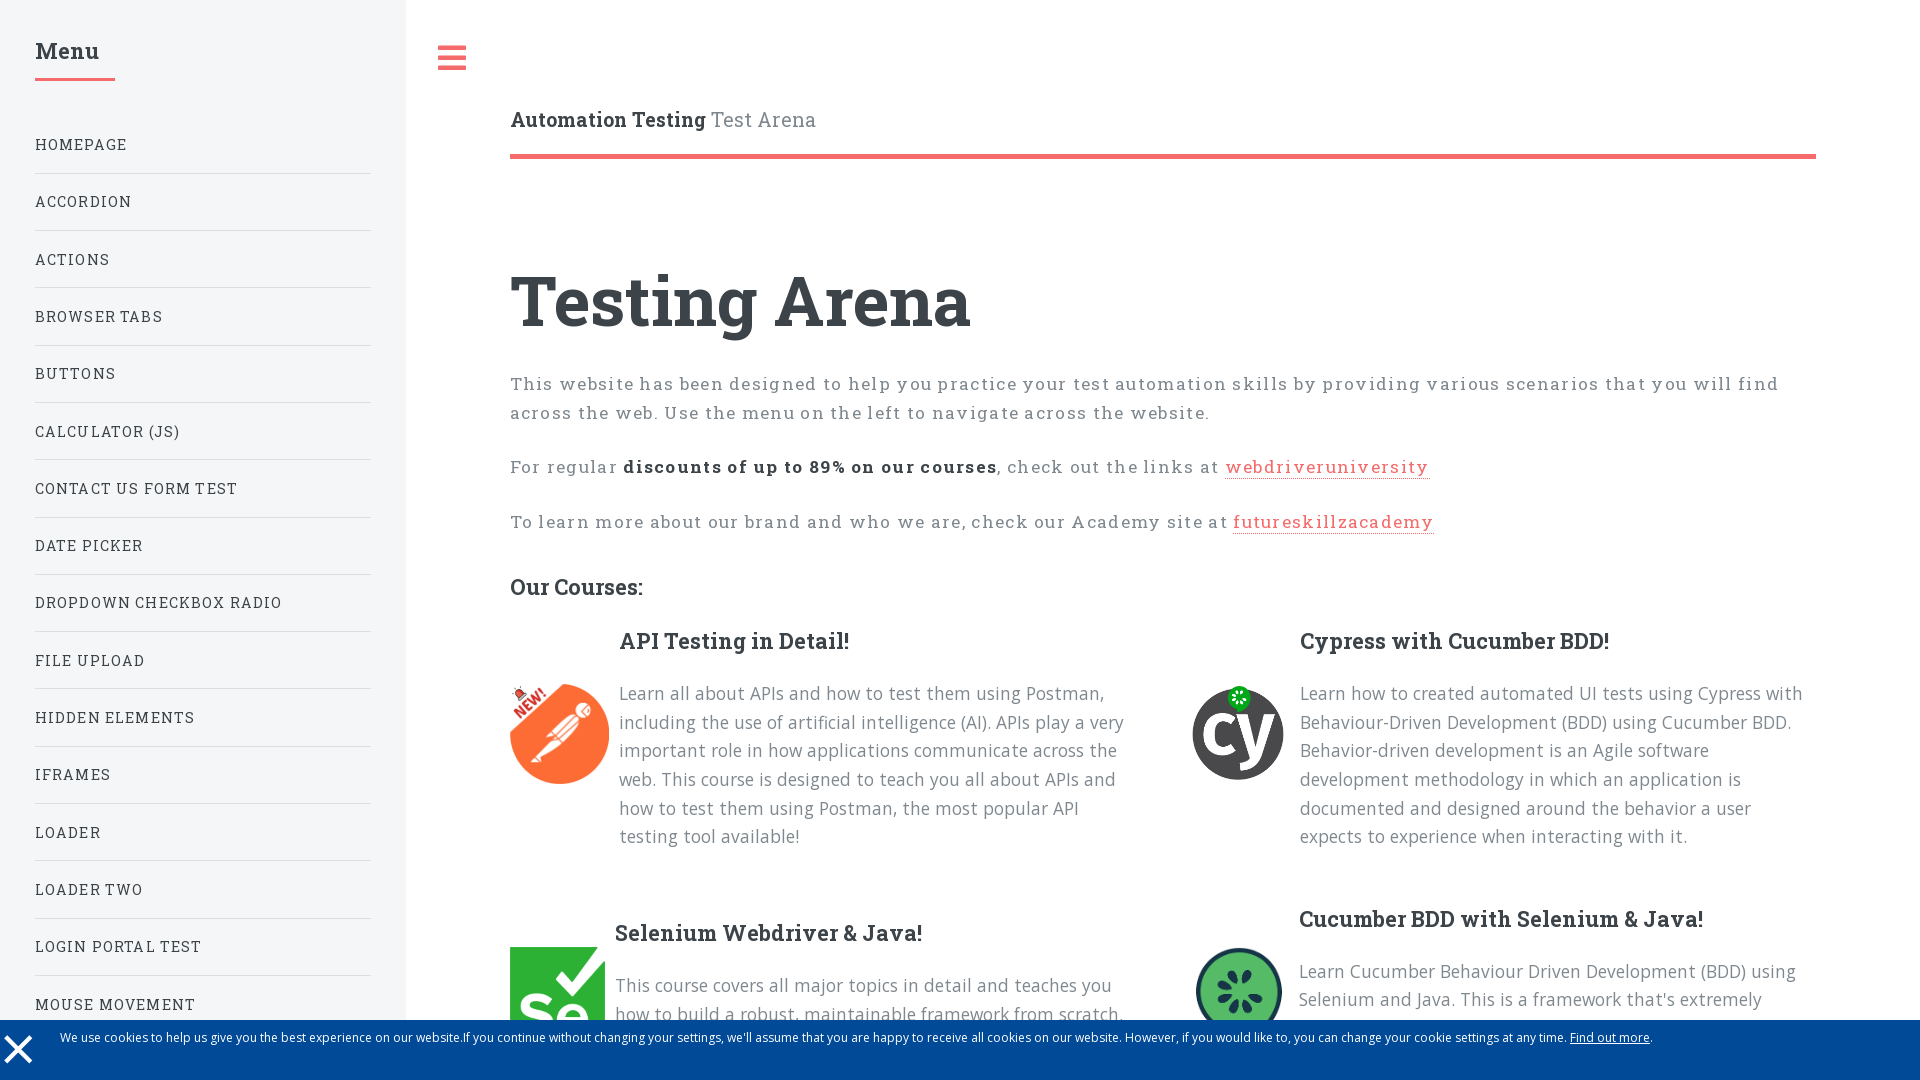